Tests dynamic loading functionality by clicking a start button and waiting for content to appear

Starting URL: http://the-internet.herokuapp.com/dynamic_loading/1

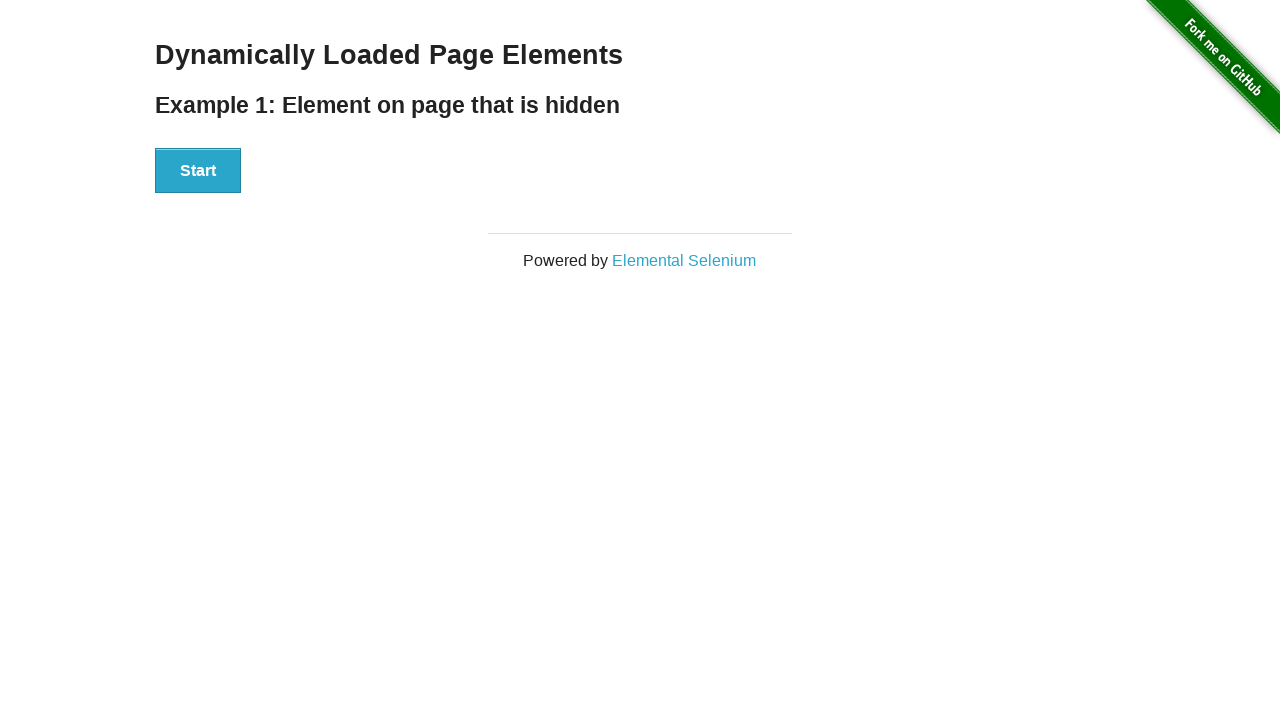

Clicked start button to trigger dynamic loading at (198, 171) on xpath=//*[@id='start']/button
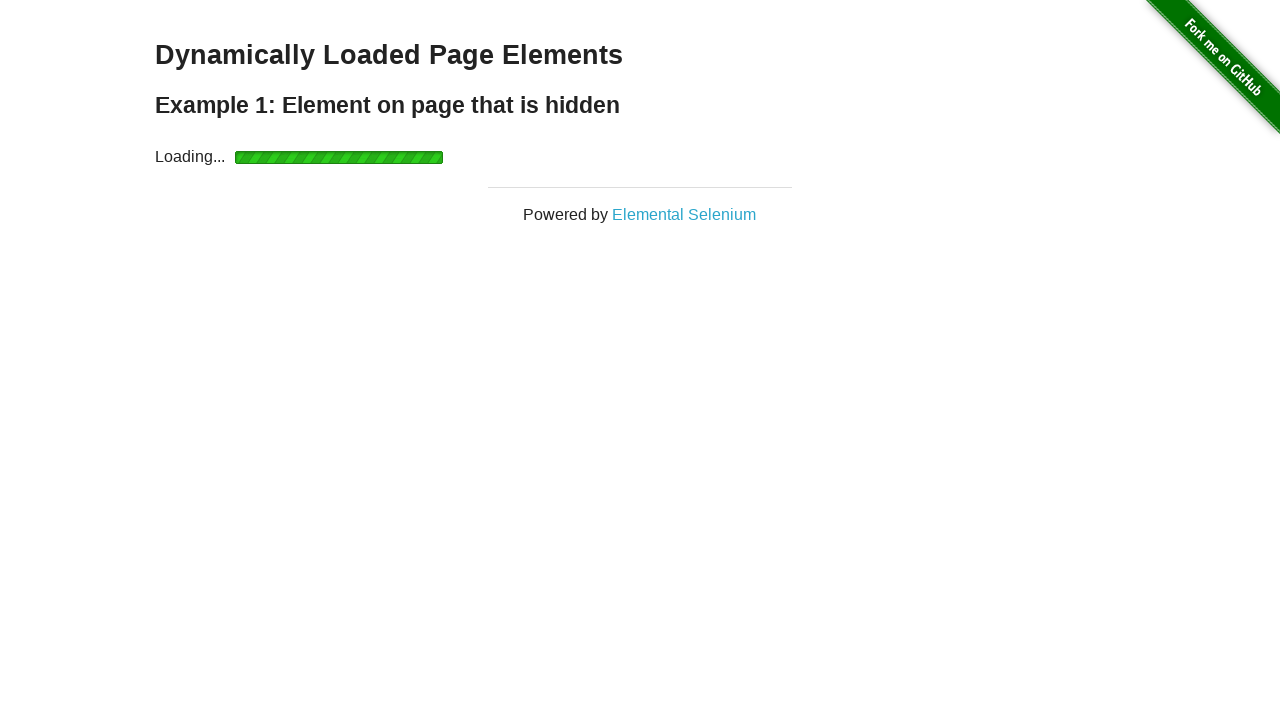

Waited for dynamically loaded content to appear
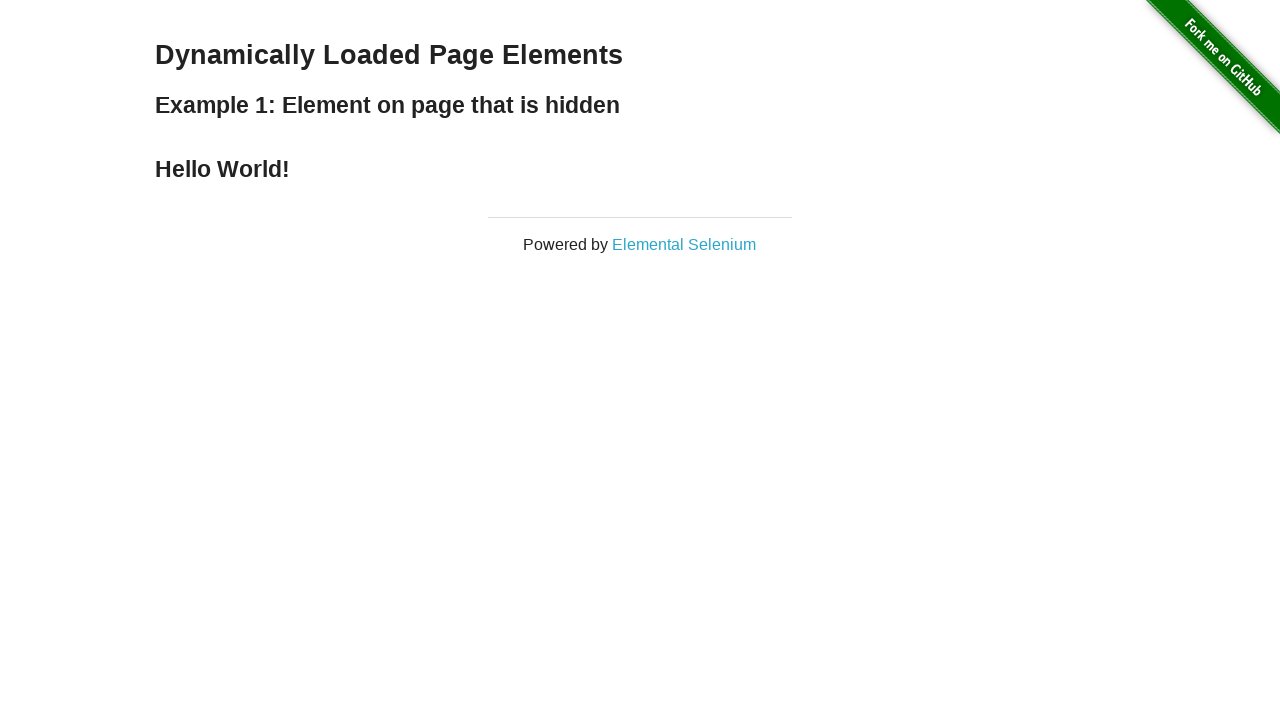

Located the finish element
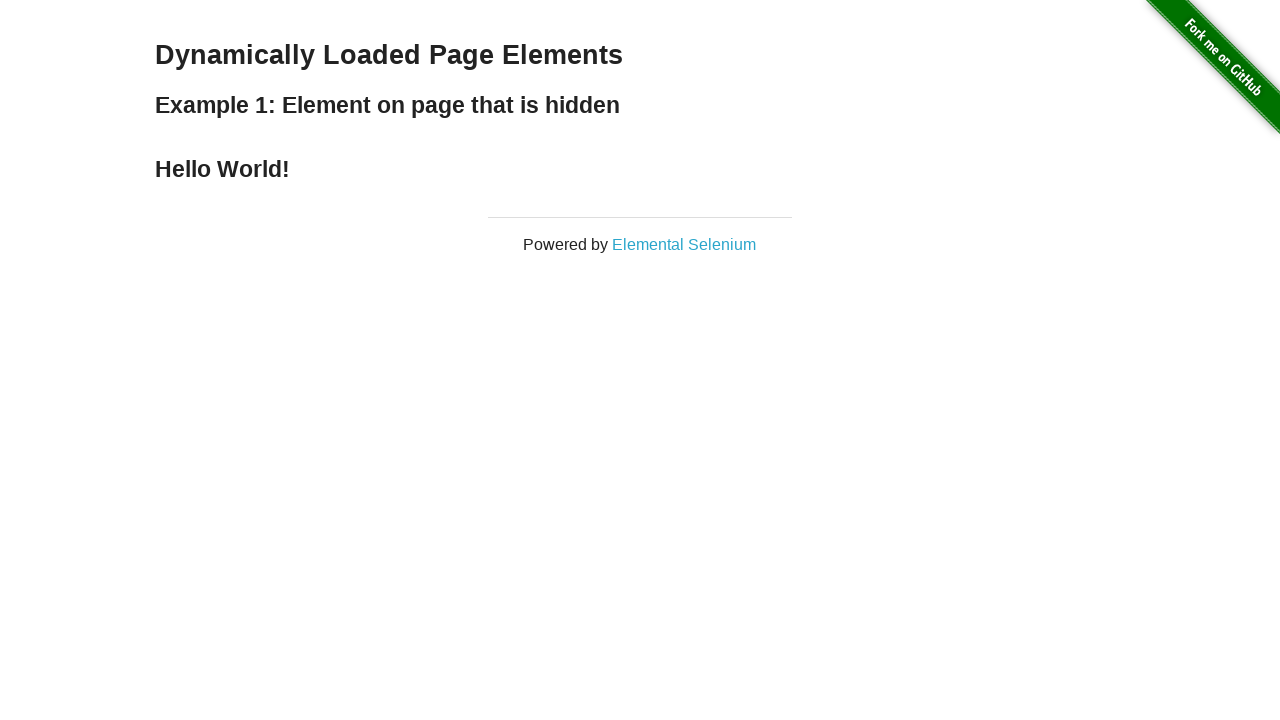

Verified that finish element contains 'Hello World!' text
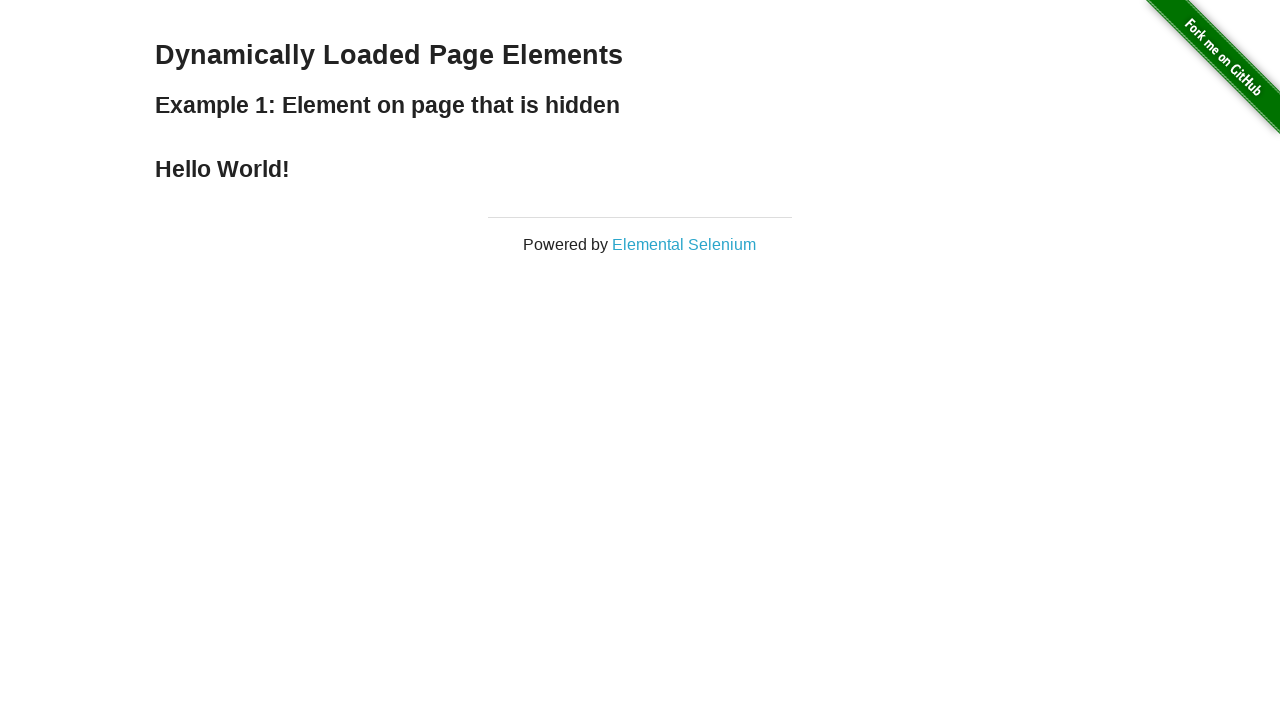

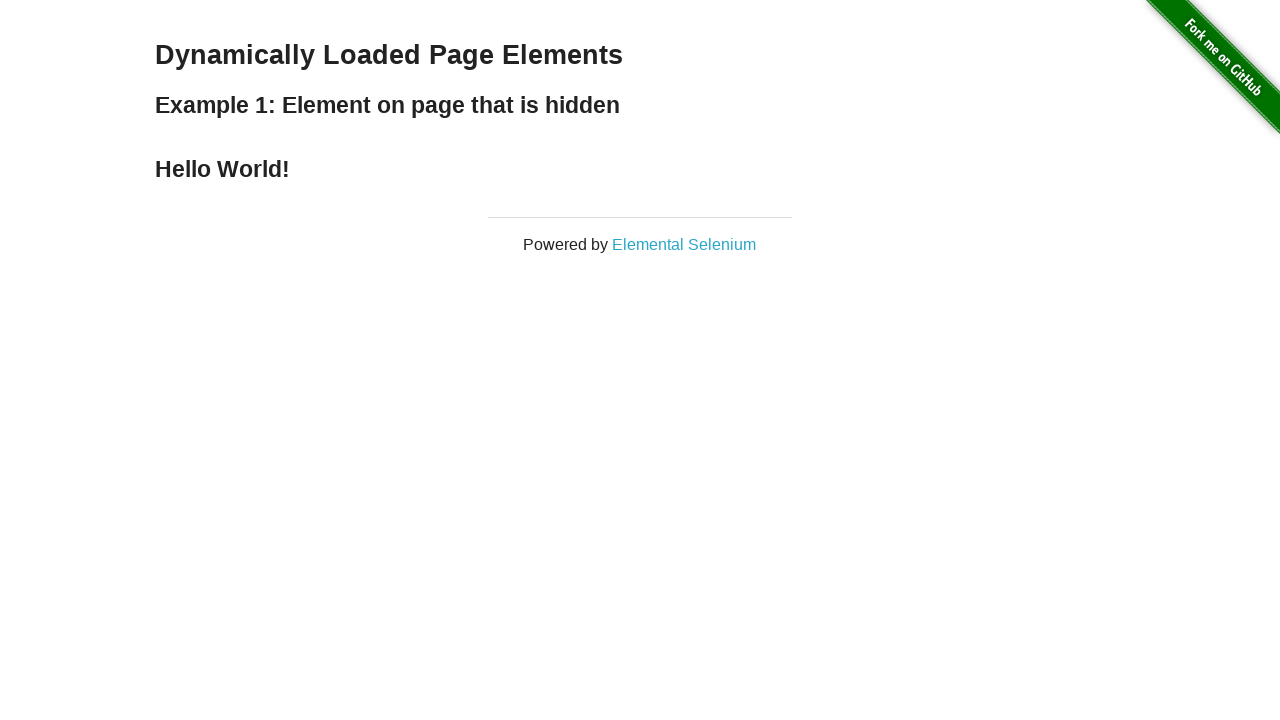